Navigates to Interactions page and clicks a button using its ID

Starting URL: https://ultimateqa.com/automation/

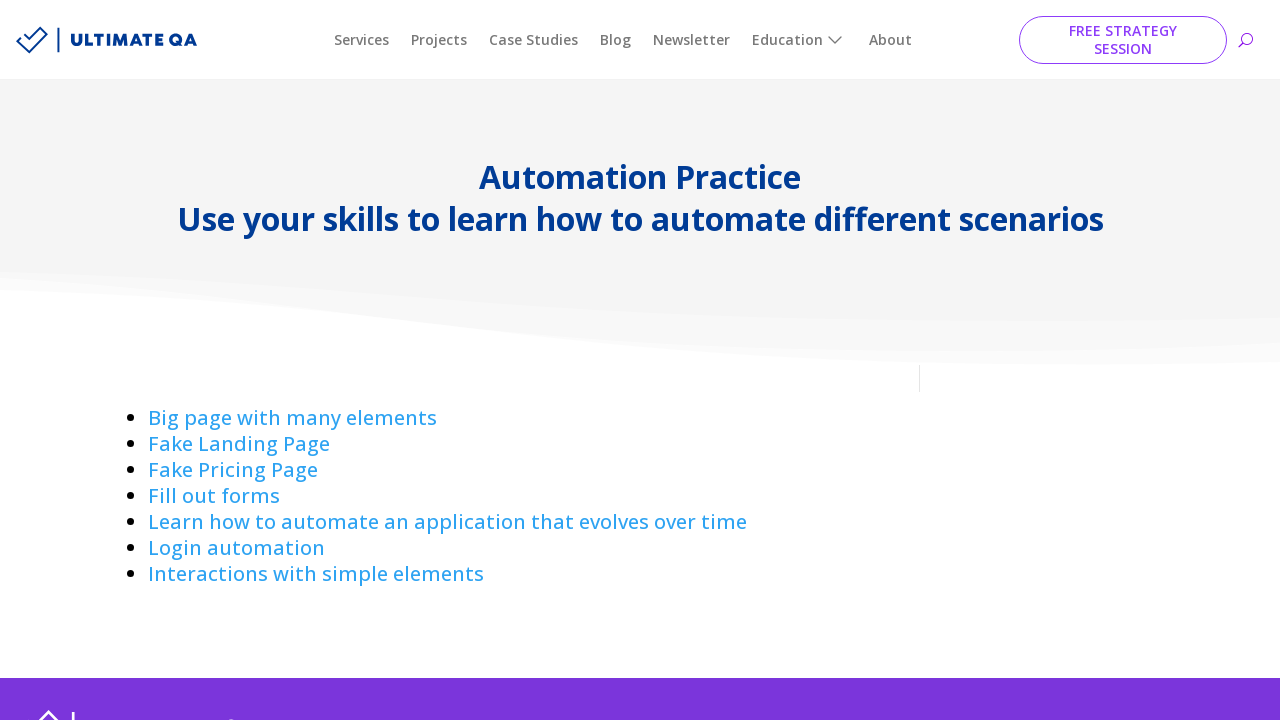

Navigated to Automation page
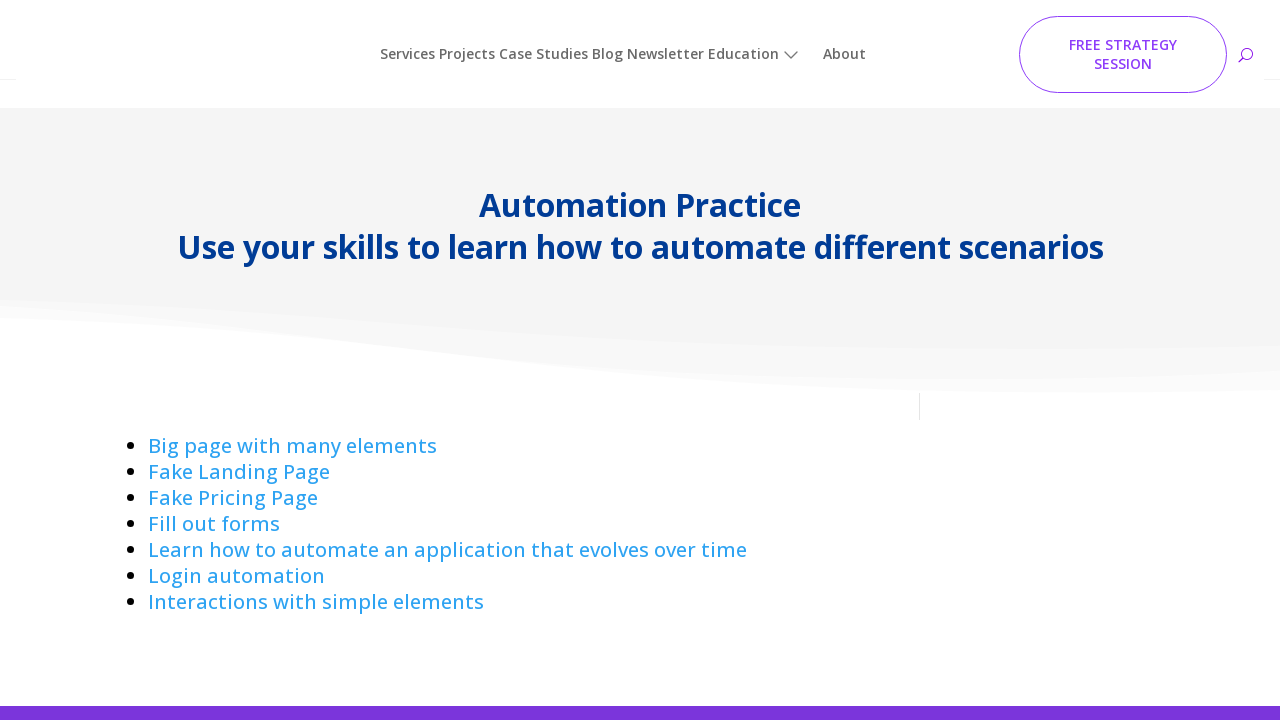

Clicked on Interactions link at (316, 574) on a:has-text('Interactions ')
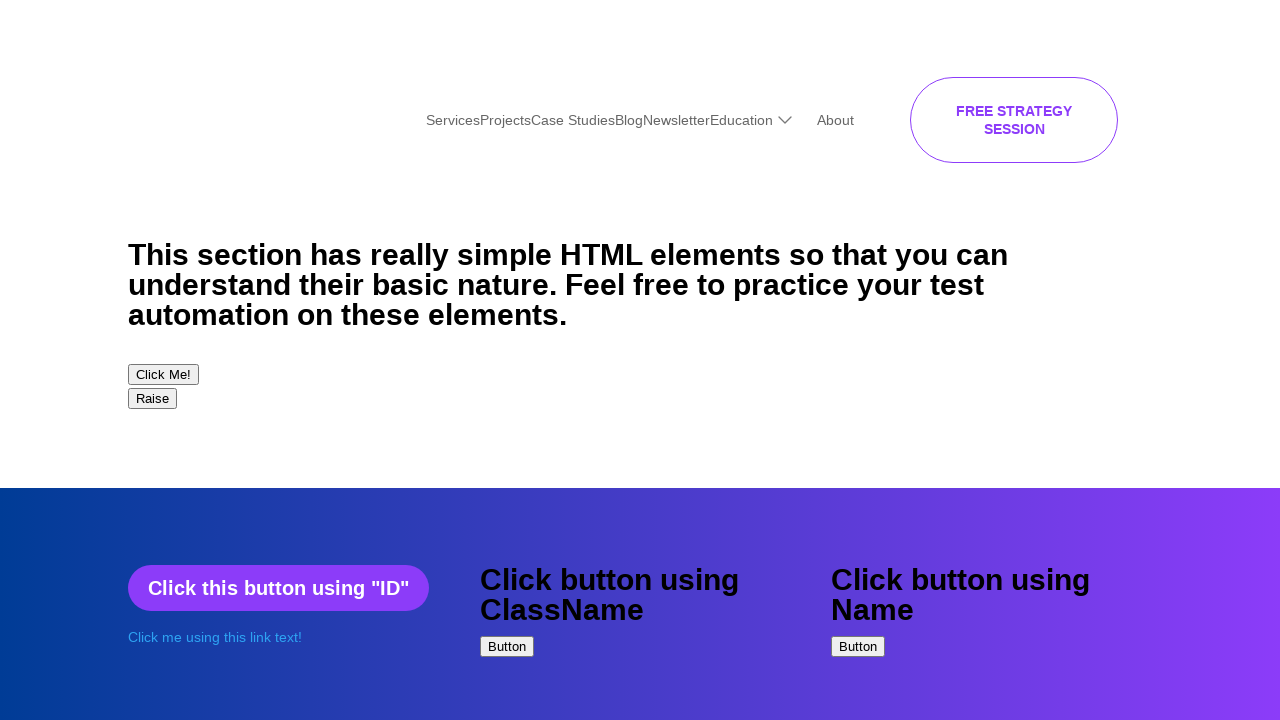

Clicked button with ID 'idExample' at (288, 522) on #idExample
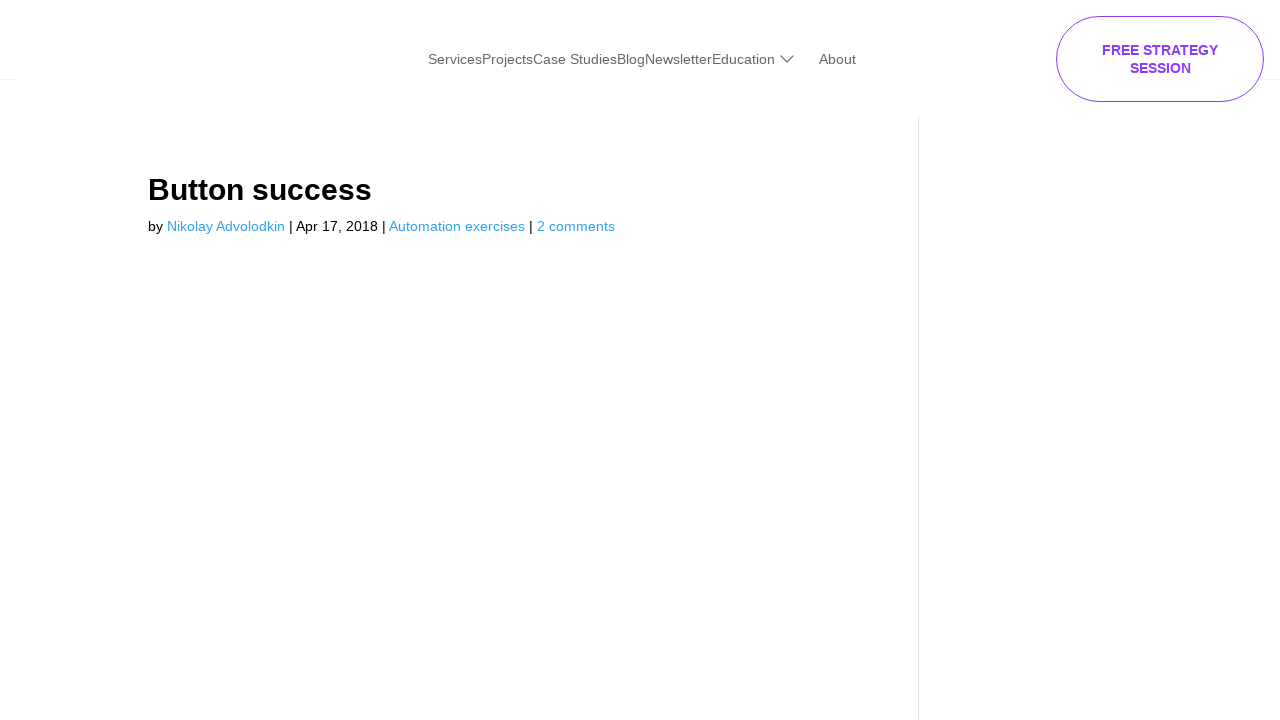

Successfully navigated to button success page
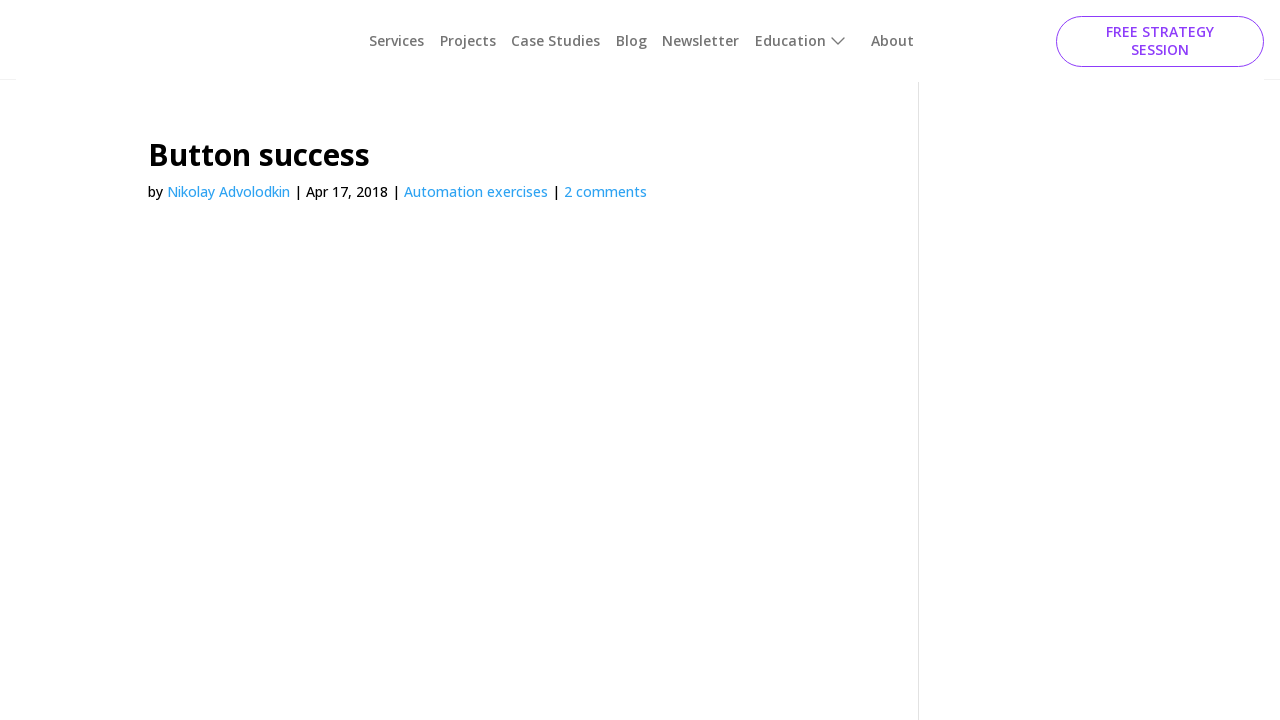

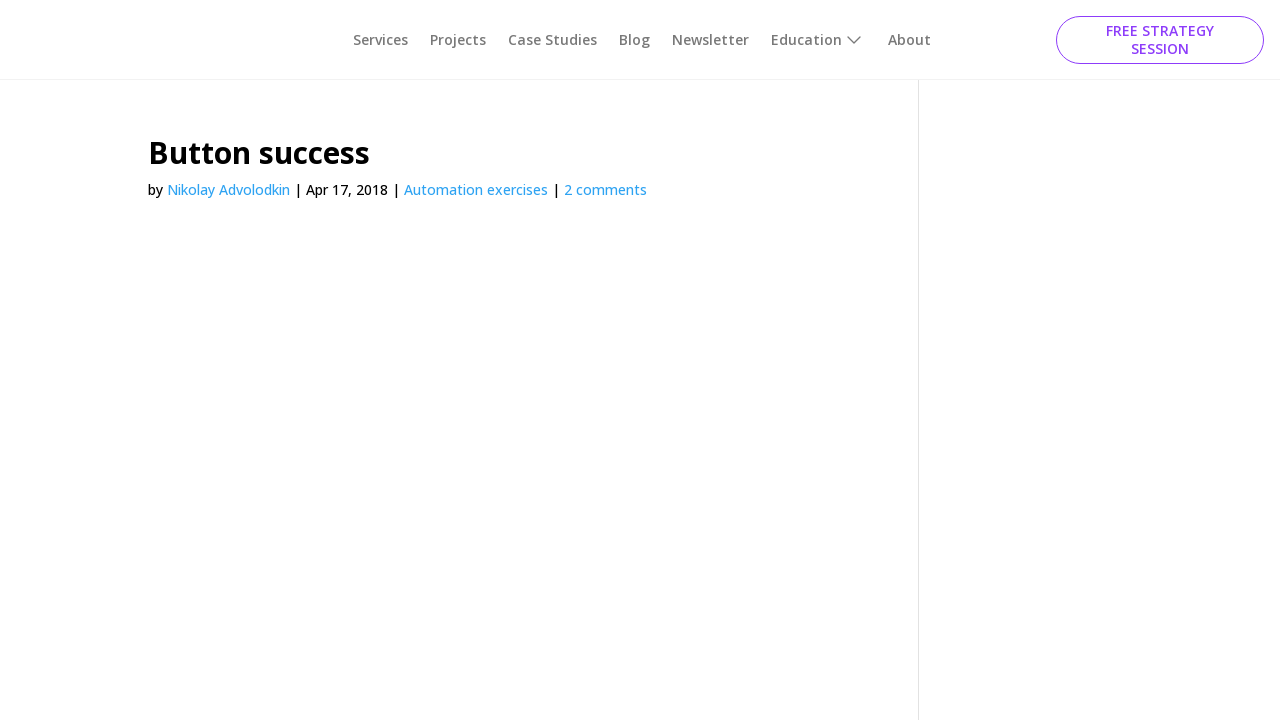